Tests that clicking a "new tab" button successfully opens a new browser tab/popup, then verifies the new page has the correct welcome message, URL, and title.

Starting URL: https://qaplayground.dev/apps/new-tab/

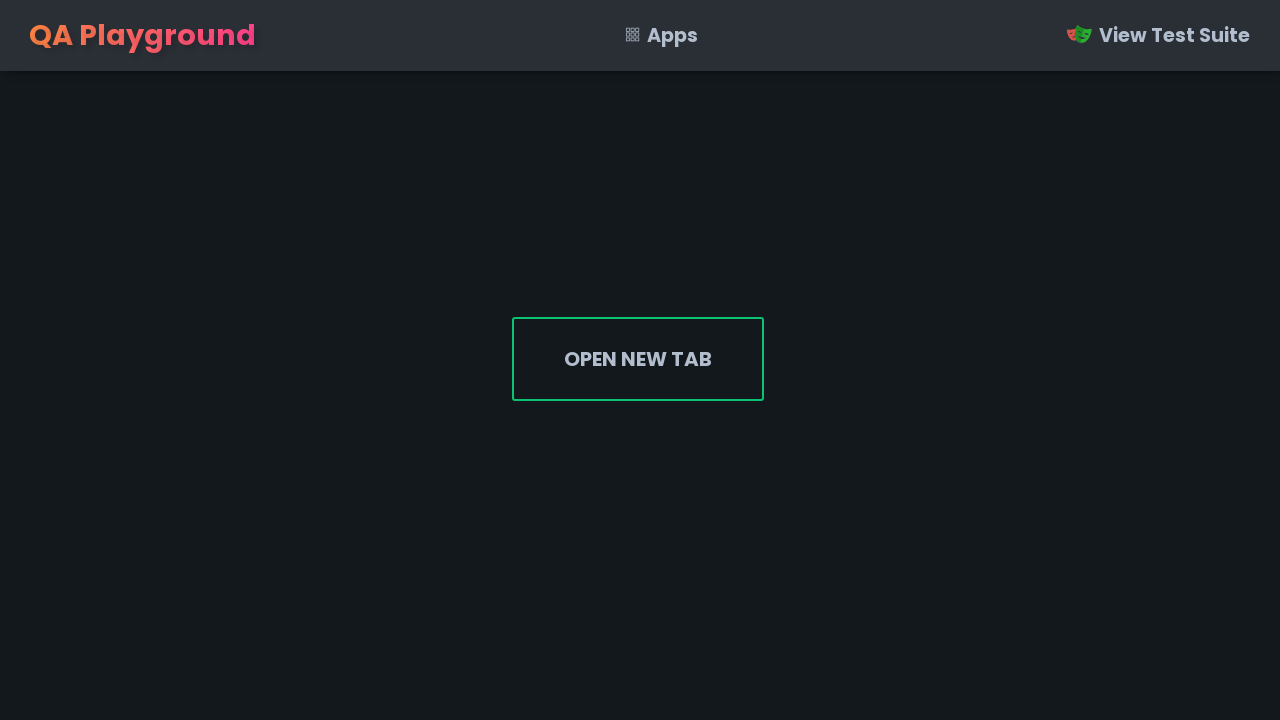

Clicked the new tab button at (638, 359) on a[target='_blank'], button:has-text('Open'), a:has-text('New Tab'), [data-testid
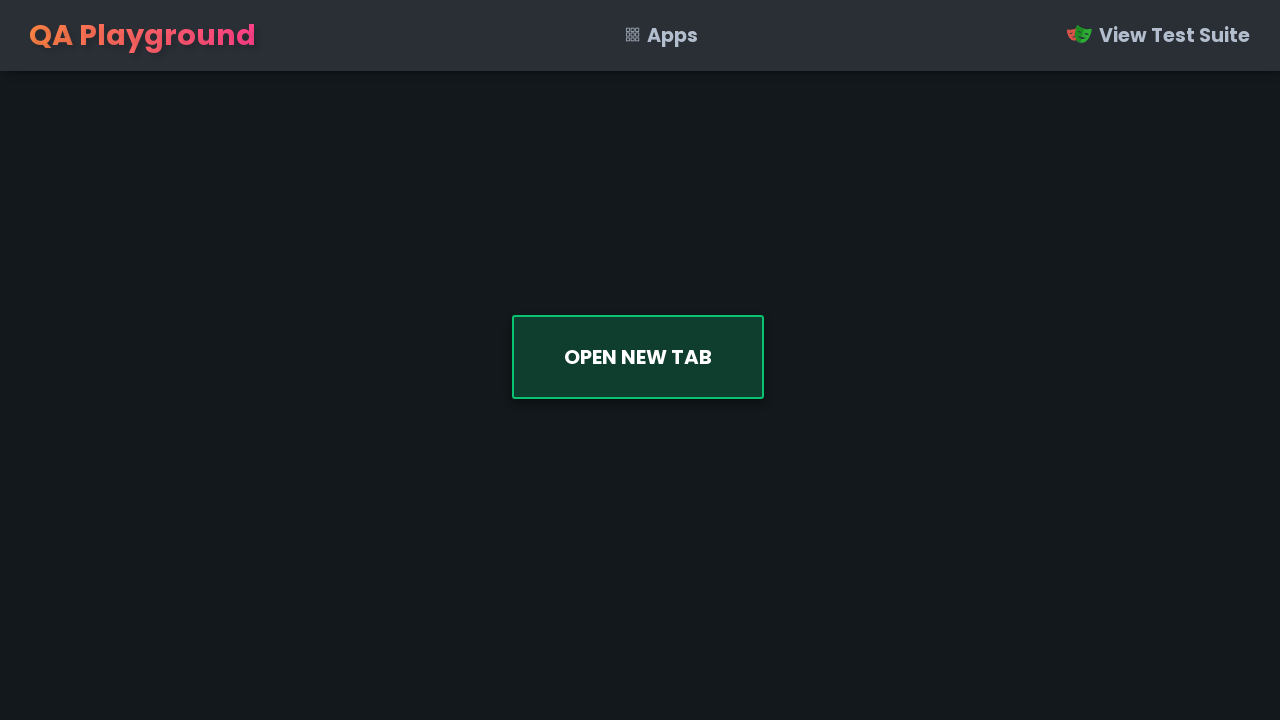

New page/tab was opened and captured
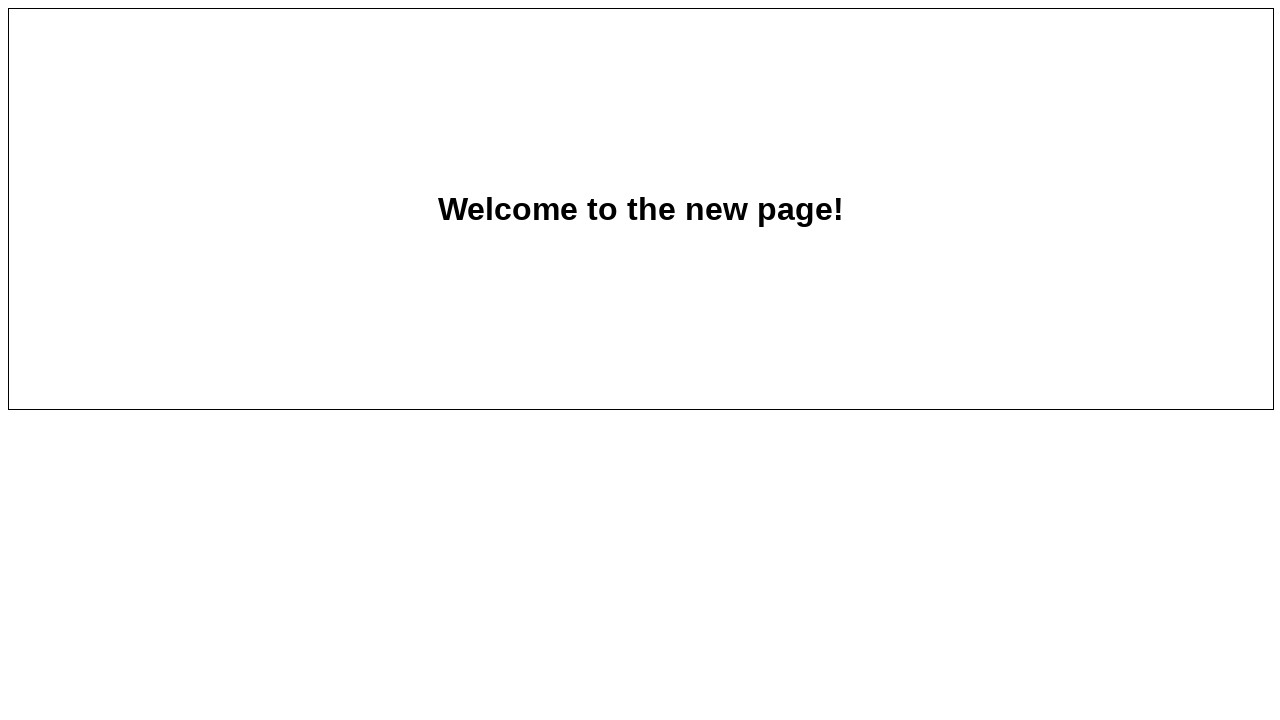

New page finished loading
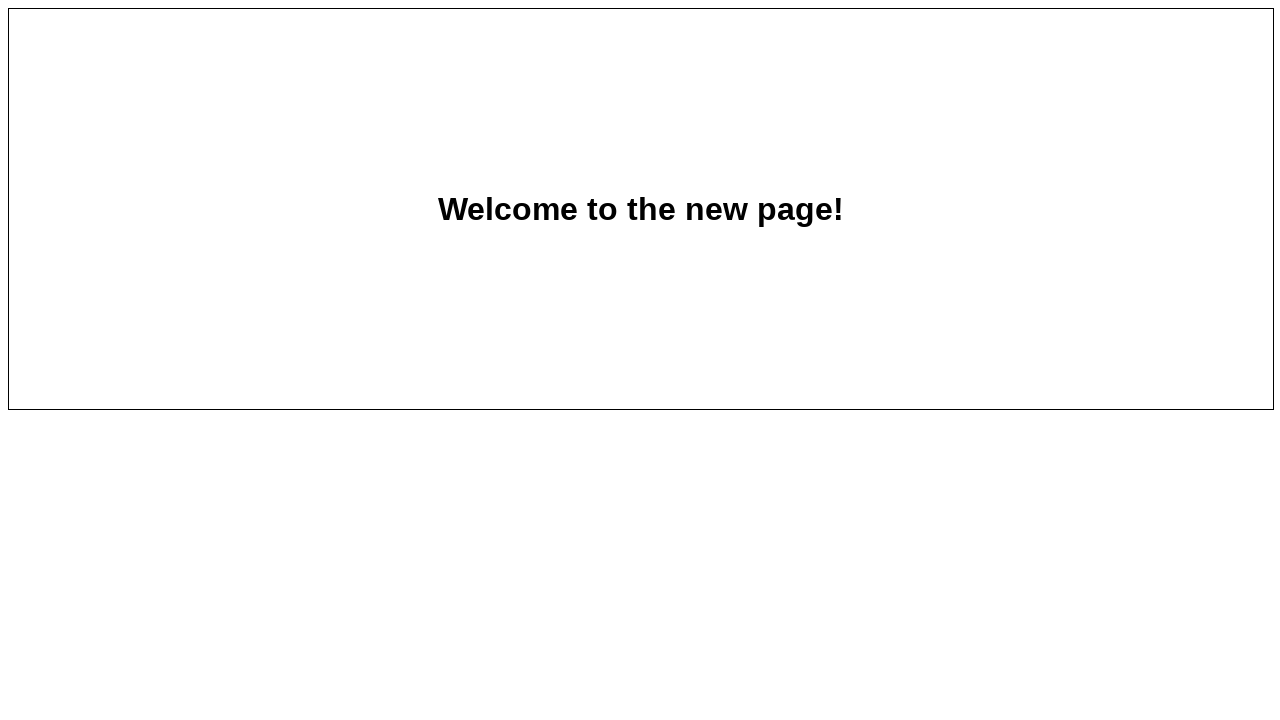

Welcome message is visible on the new page
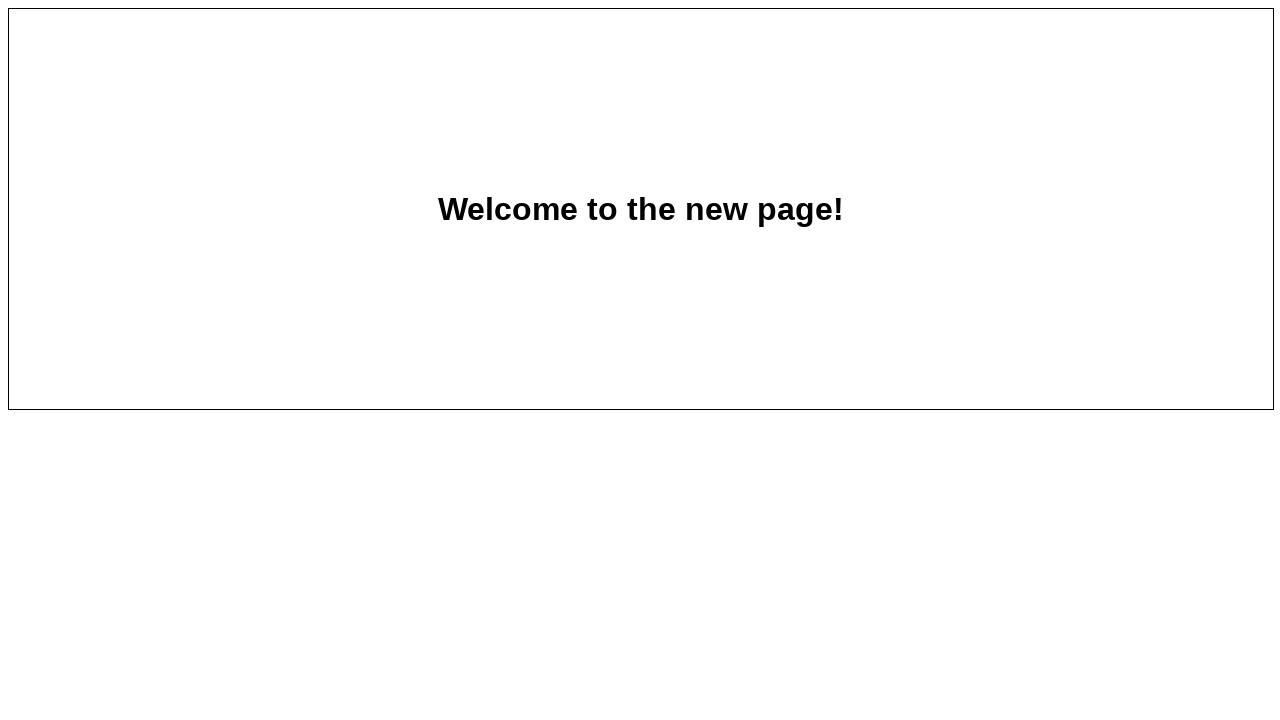

Verified new page URL is correct: https://qaplayground.dev/apps/new-tab/new-page
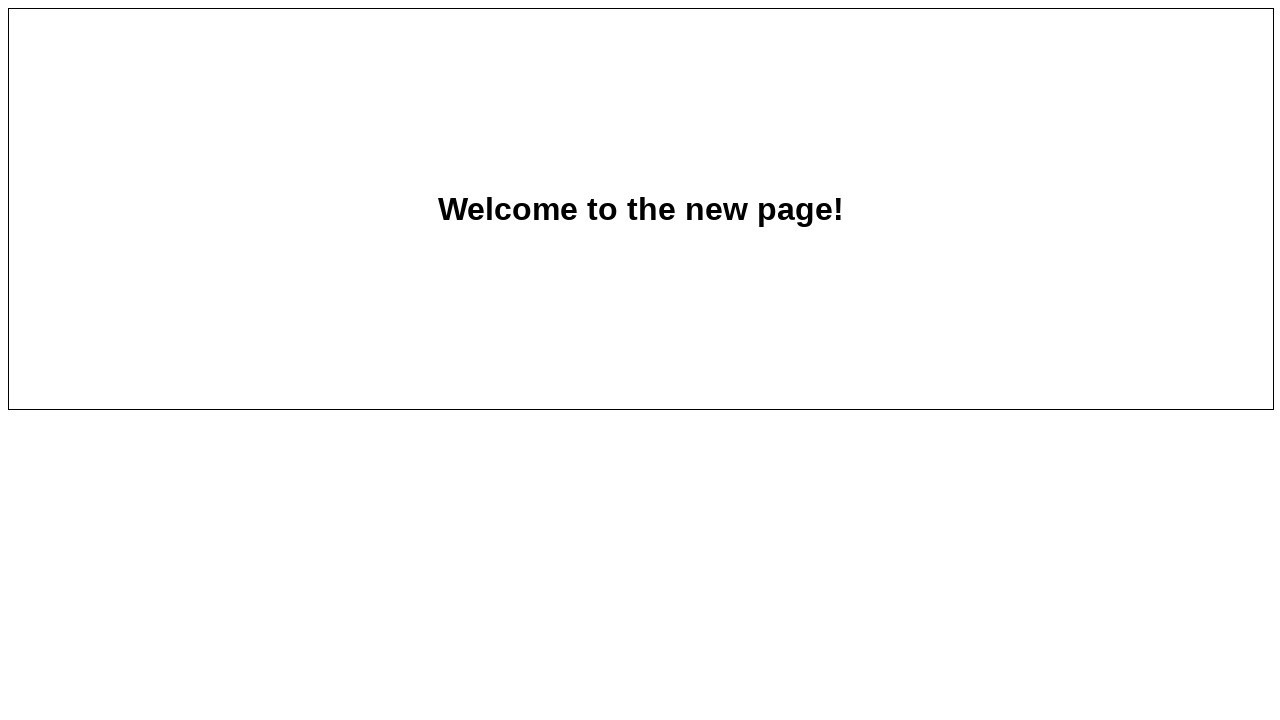

Verified new page title is 'New Page'
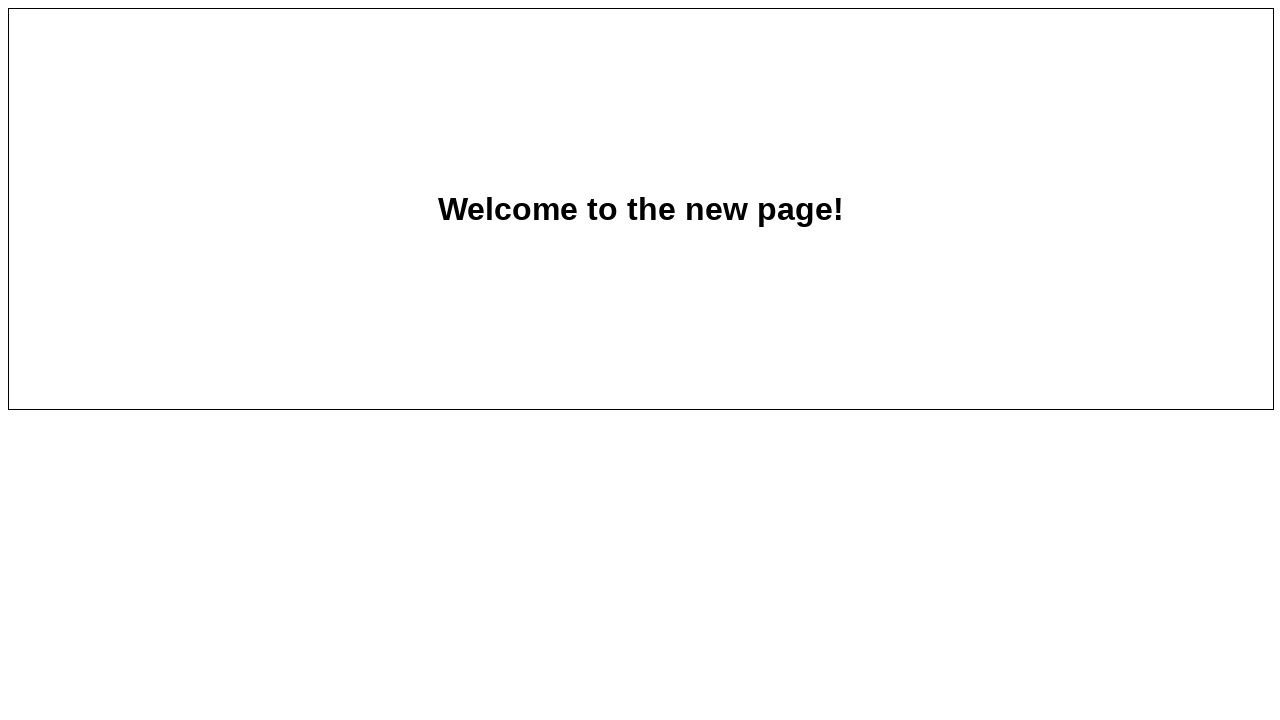

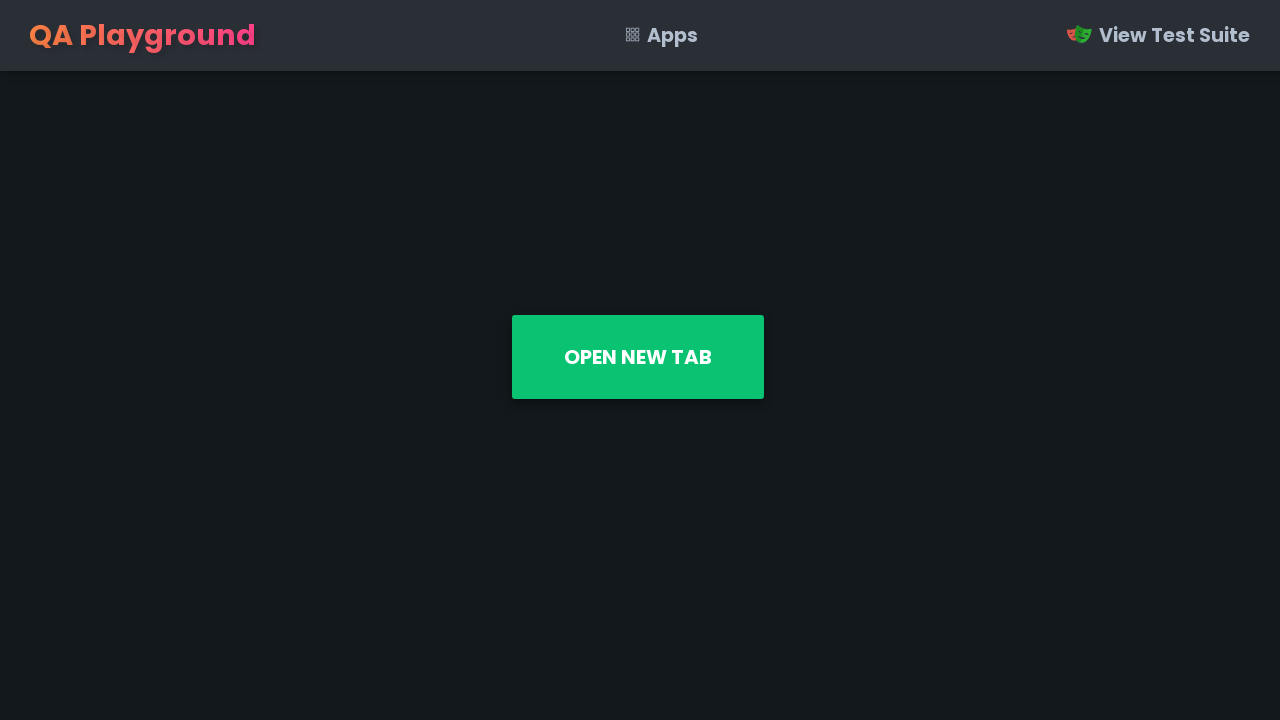